Tests the search functionality on Python.org by entering a search query "pycon" and submitting the form to verify search results are returned.

Starting URL: http://www.python.org

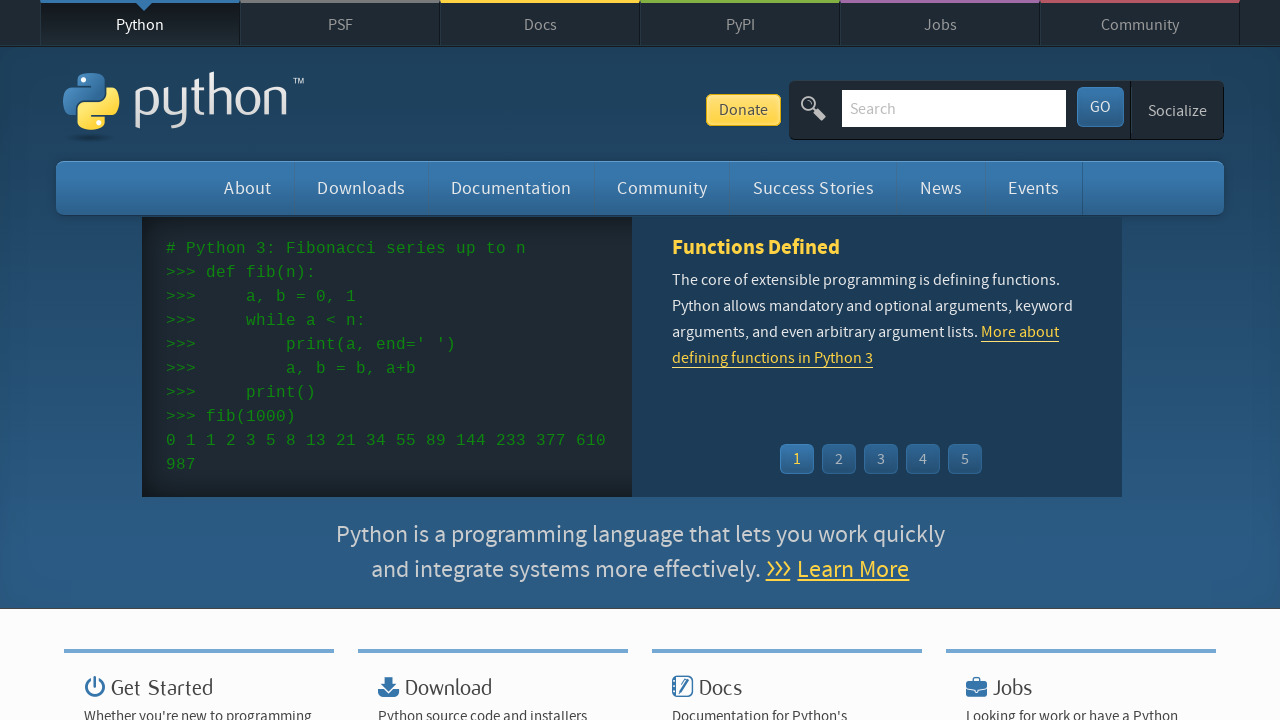

Verified page title contains 'Python'
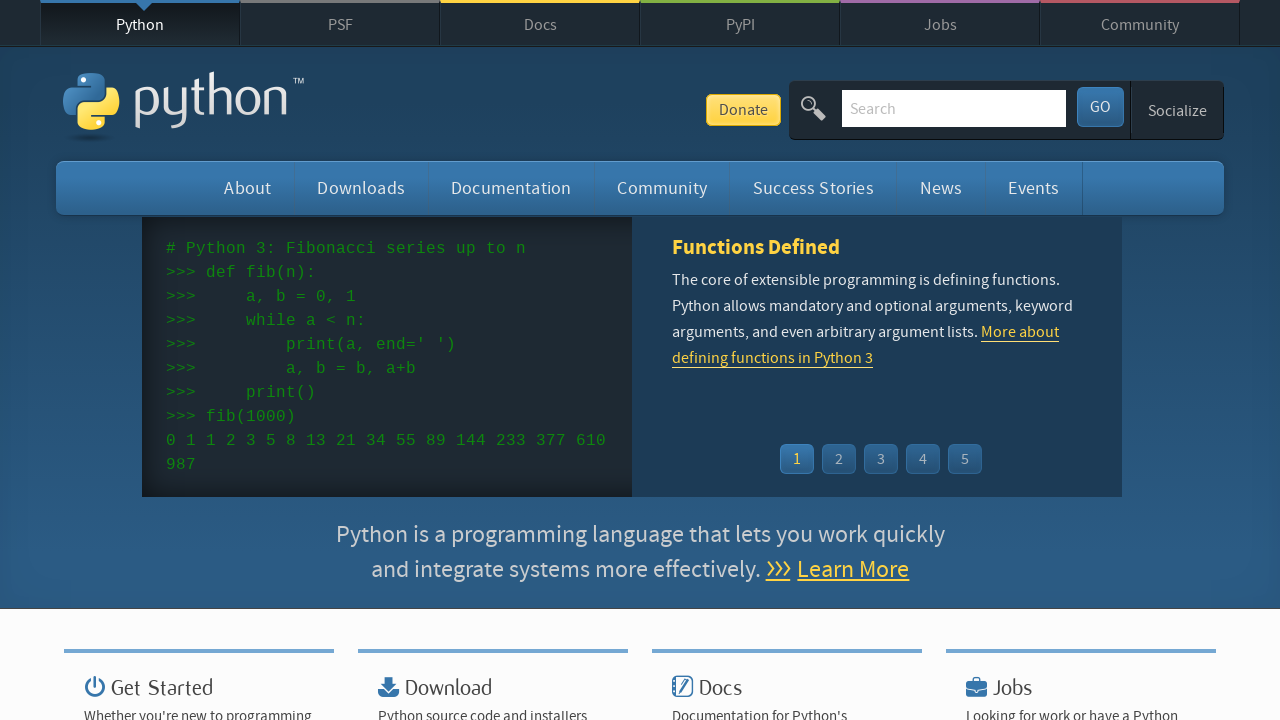

Filled search box with query 'pycon' on input[name='q']
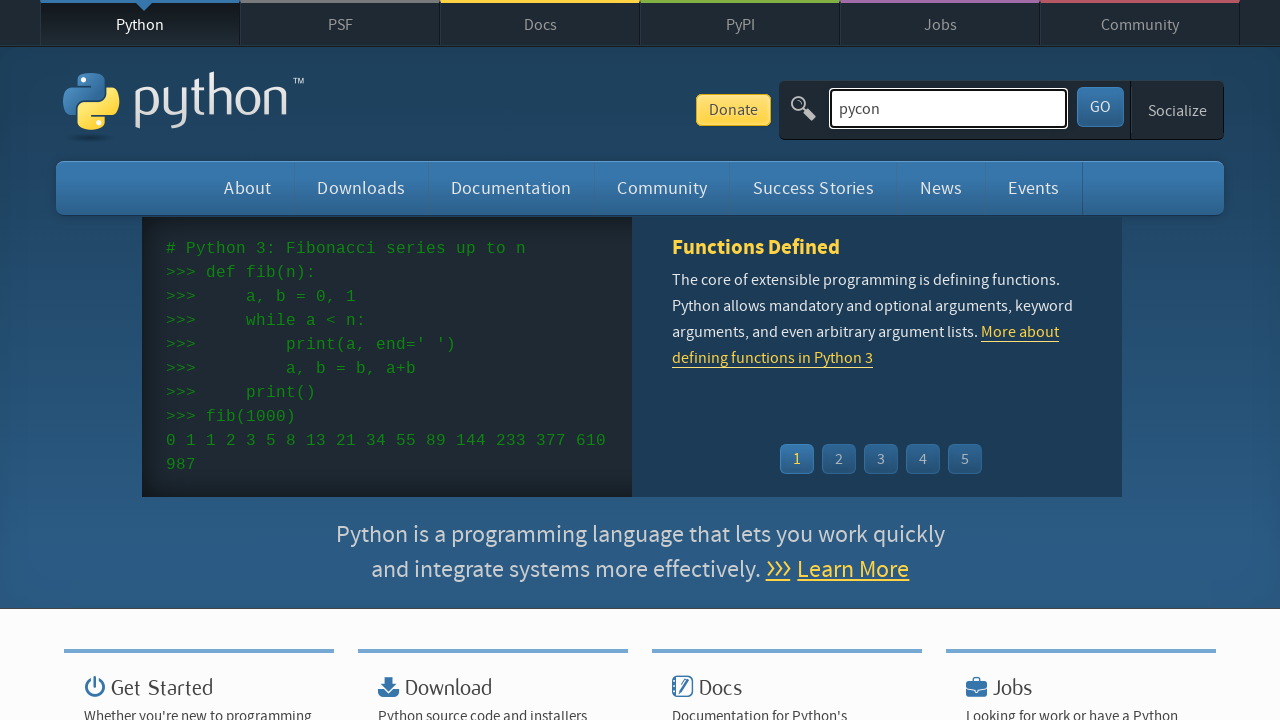

Pressed Enter to submit search form on input[name='q']
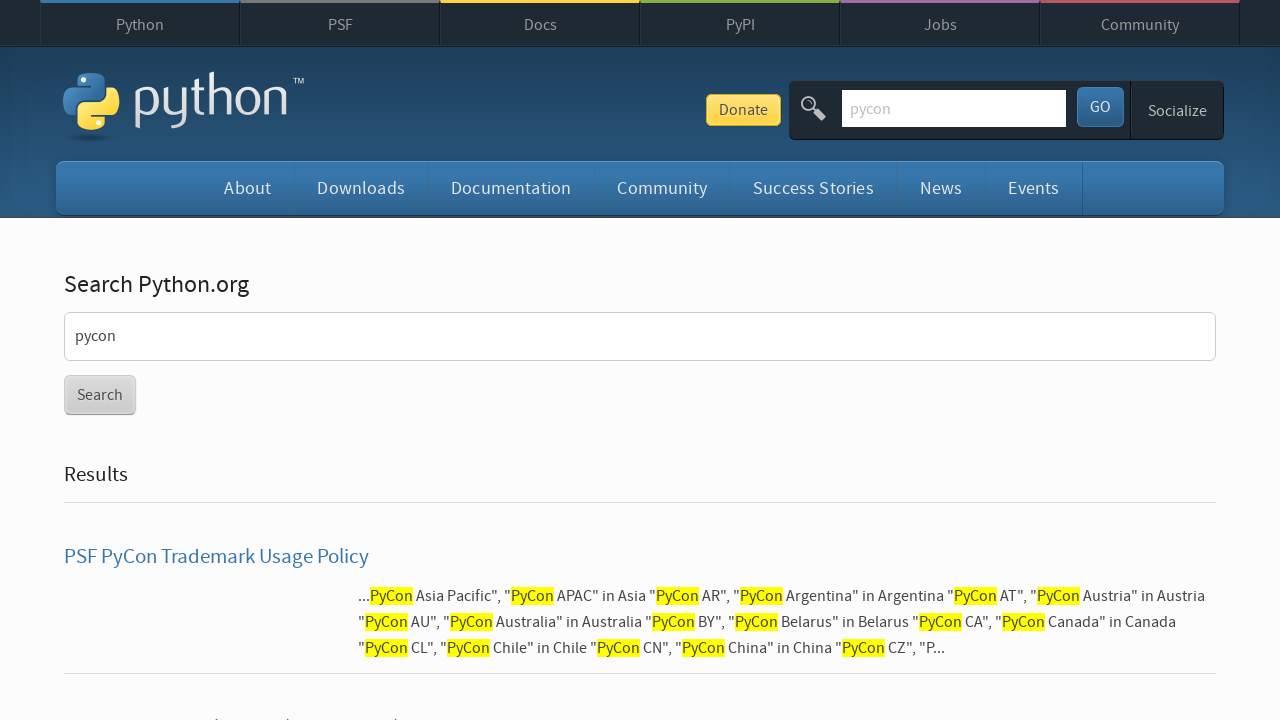

Waited for page to reach networkidle state
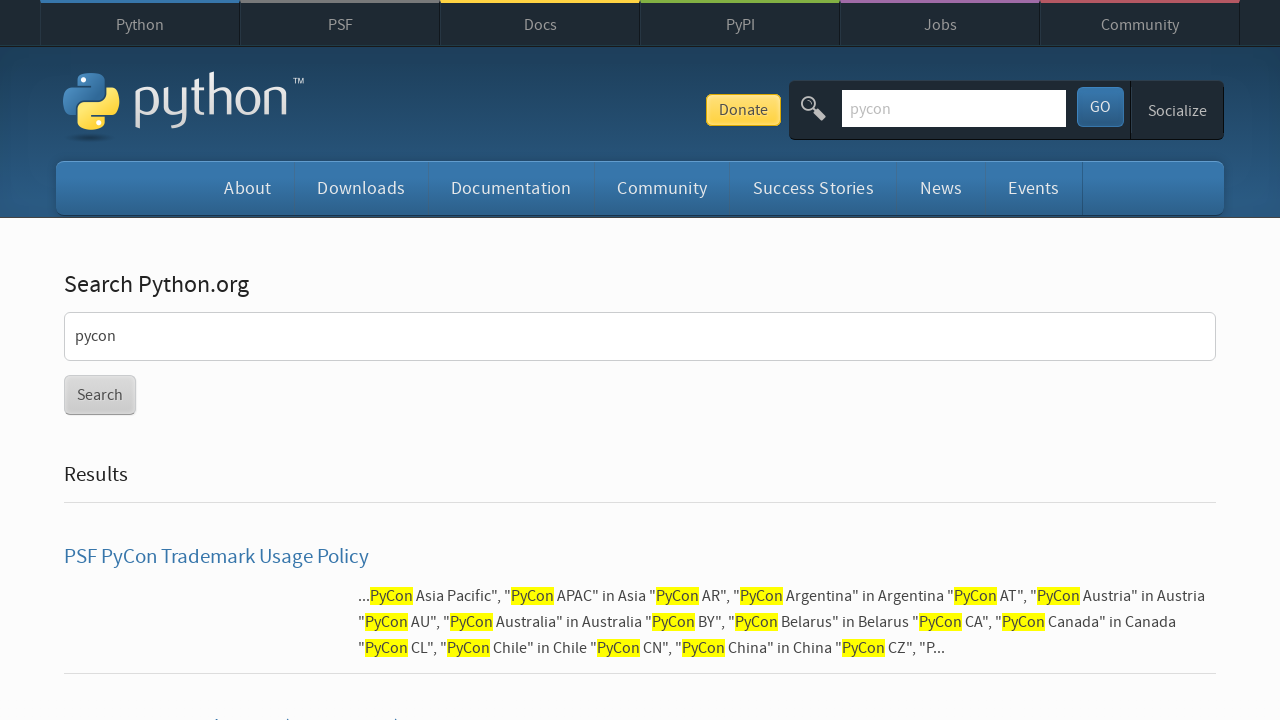

Verified search results were returned (no 'No results found' message)
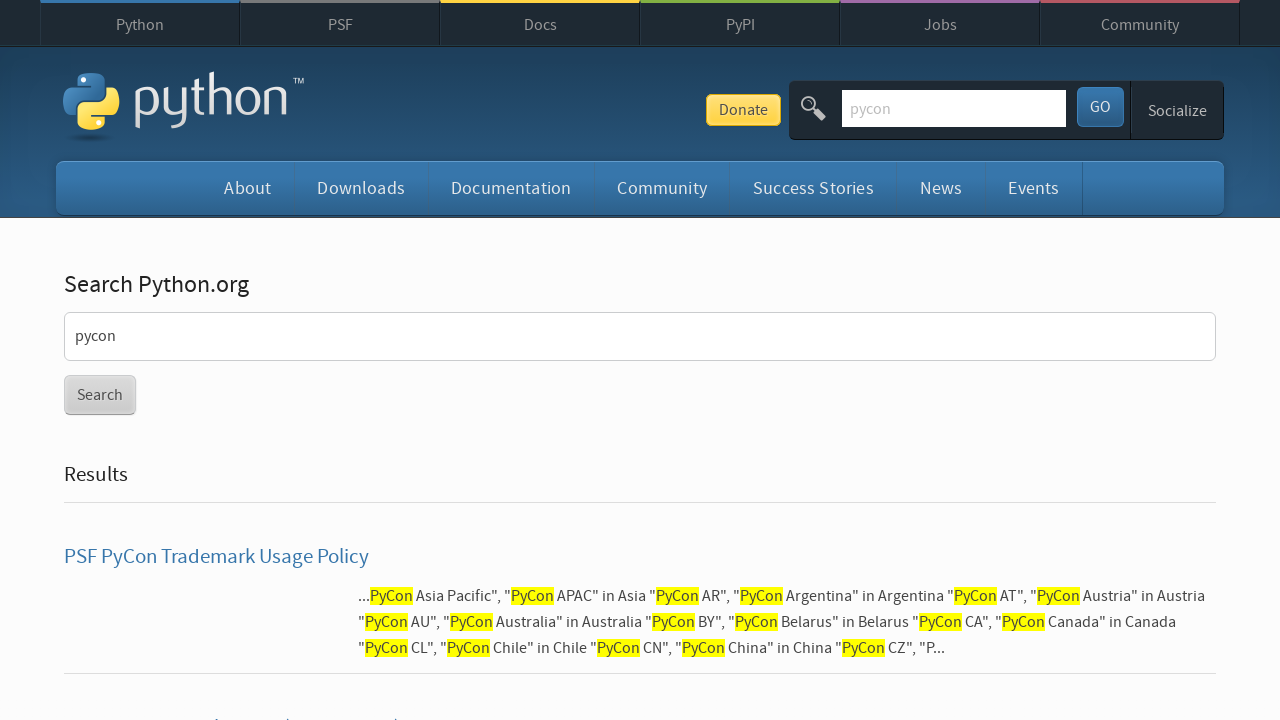

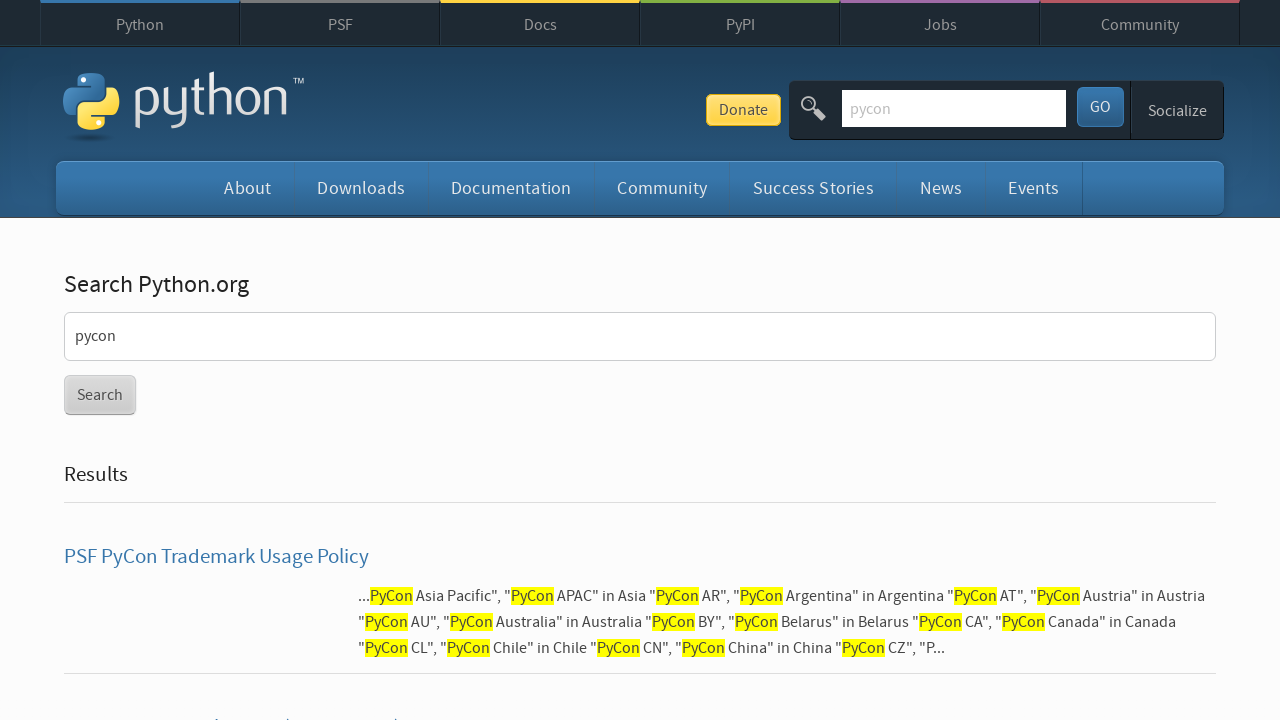